Tests selecting a pet species option from the dropdown in the appointment form

Starting URL: https://test-a-pet.vercel.app/

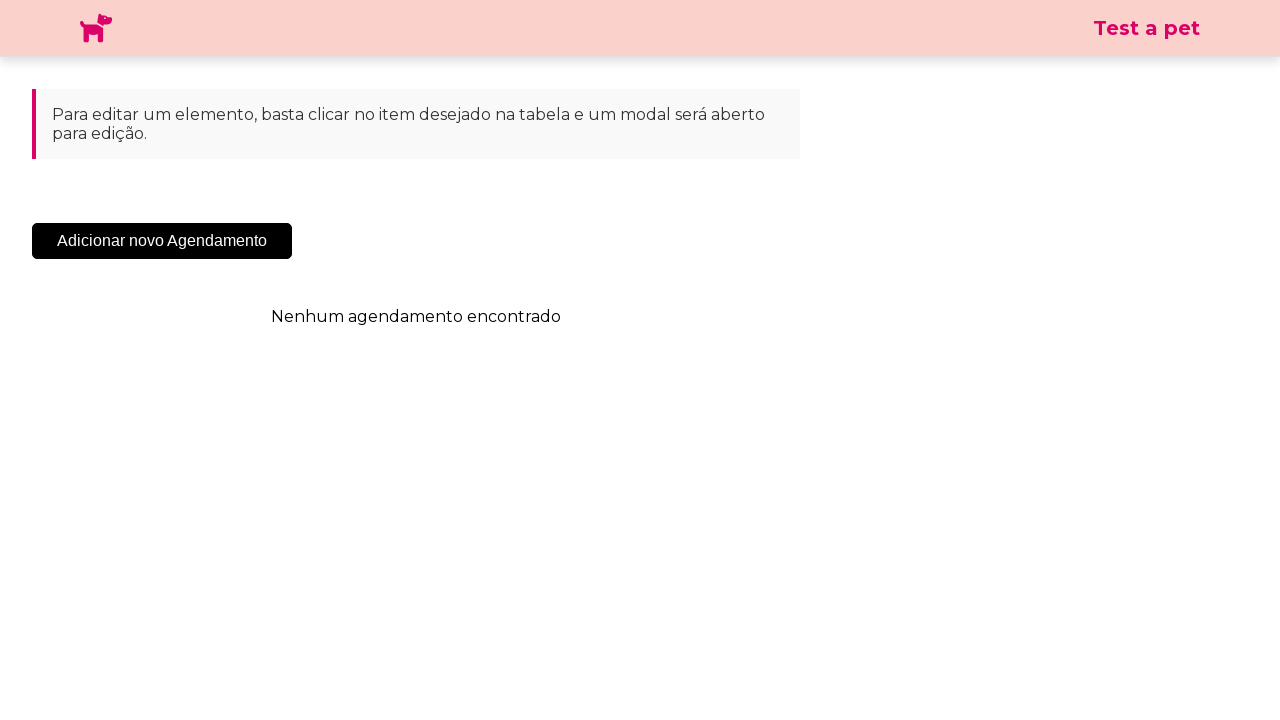

Clicked 'Add New Appointment' button at (162, 241) on .sc-cHqXqK.kZzwzX
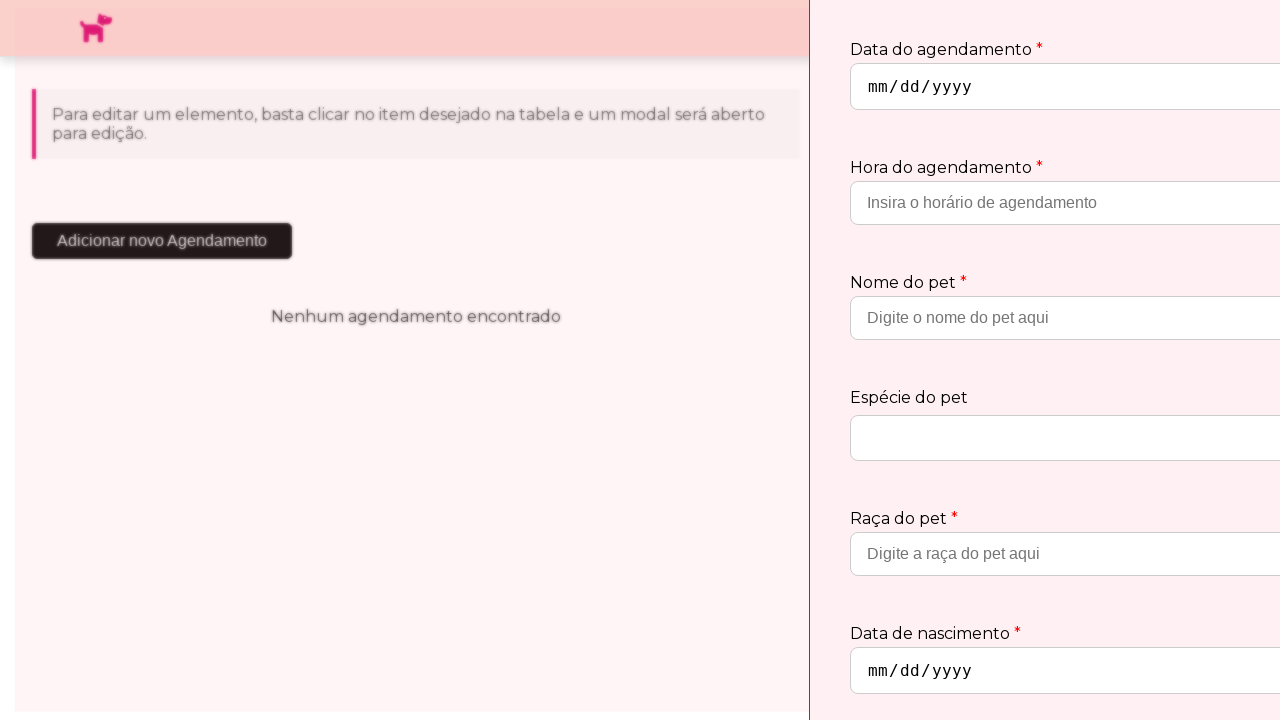

Species dropdown selector appeared
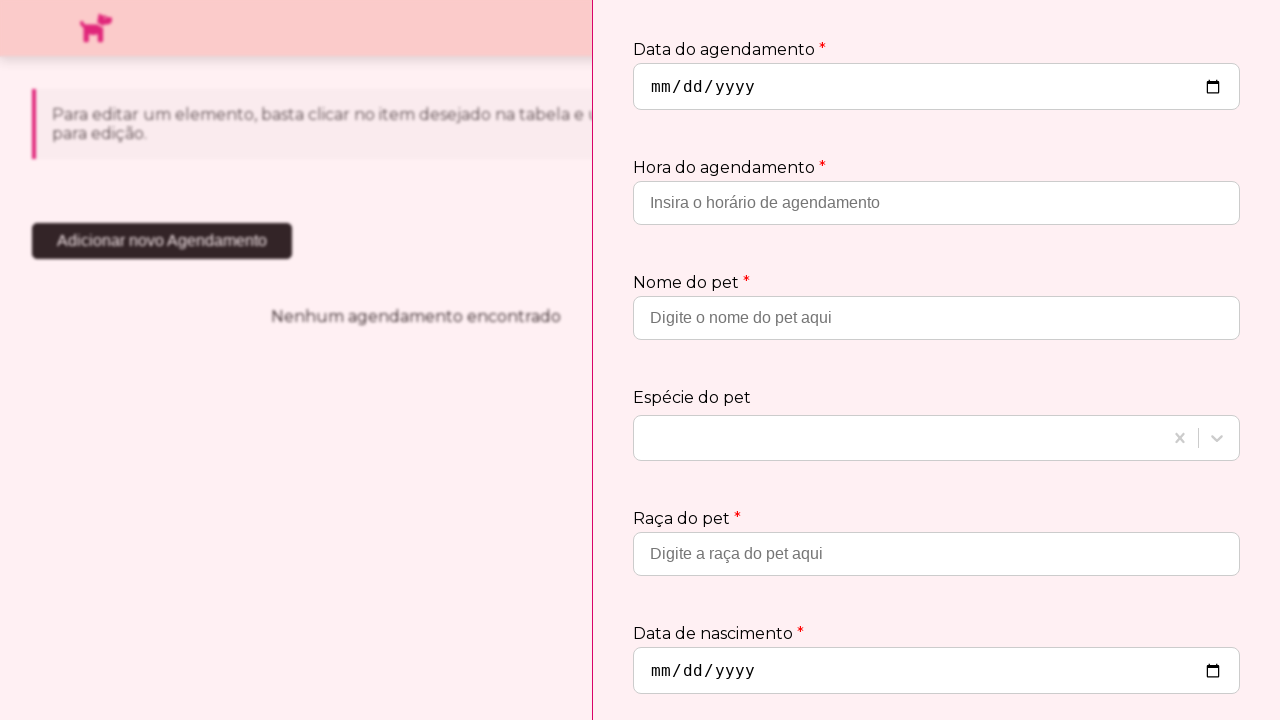

Clicked on the species dropdown to open it at (900, 438) on .css-19bb58m
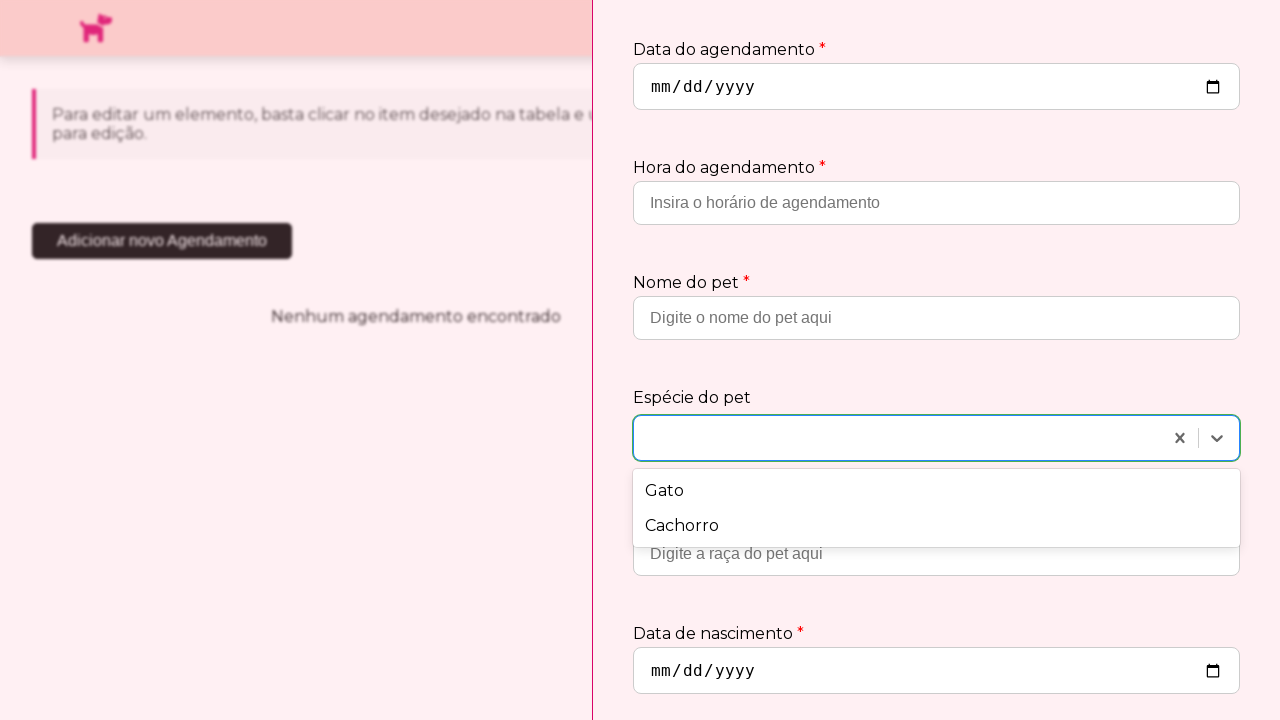

Selected 'Cachorro' (Dog) option from dropdown at (936, 526) on xpath=//div[text()='Cachorro']
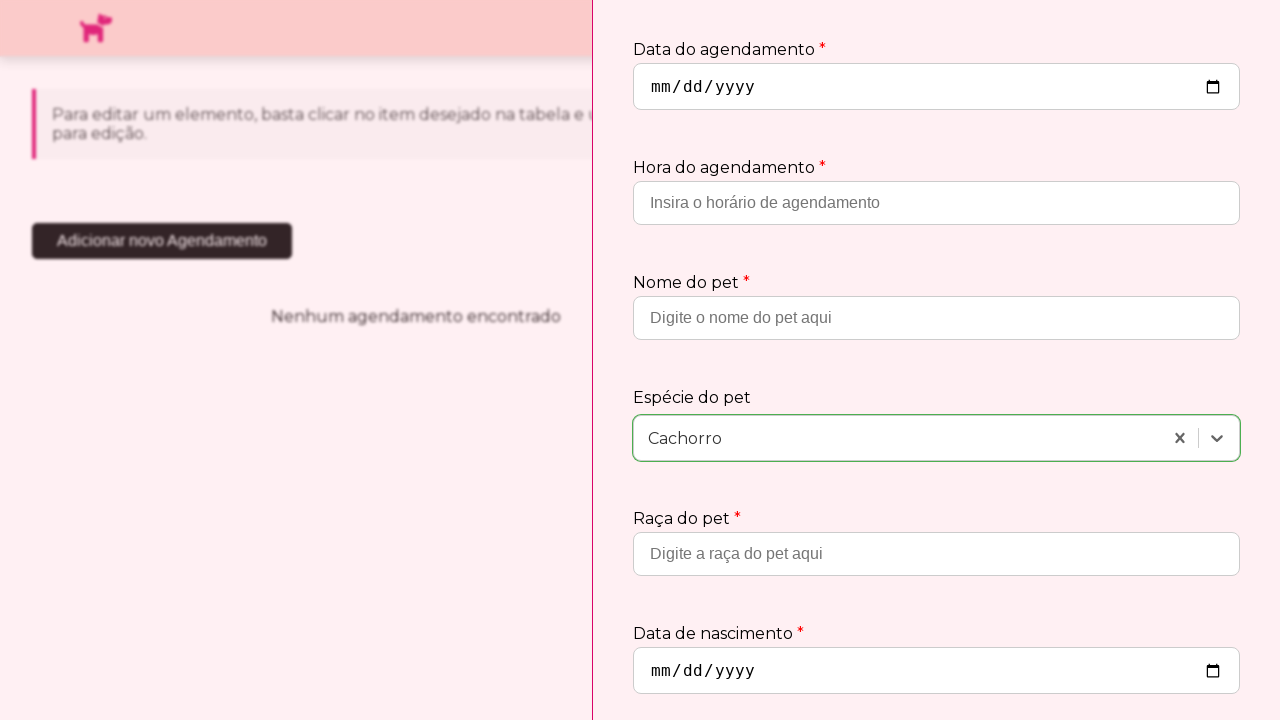

Verified that 'Cachorro' species selection was confirmed
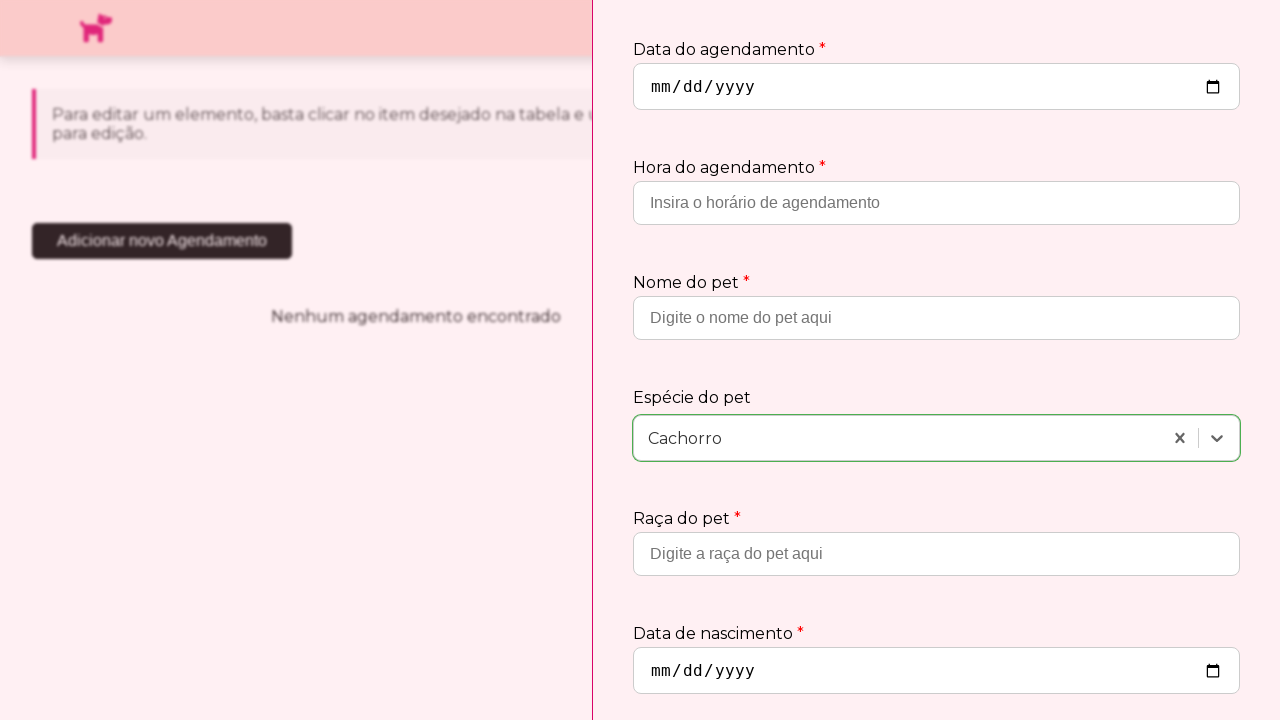

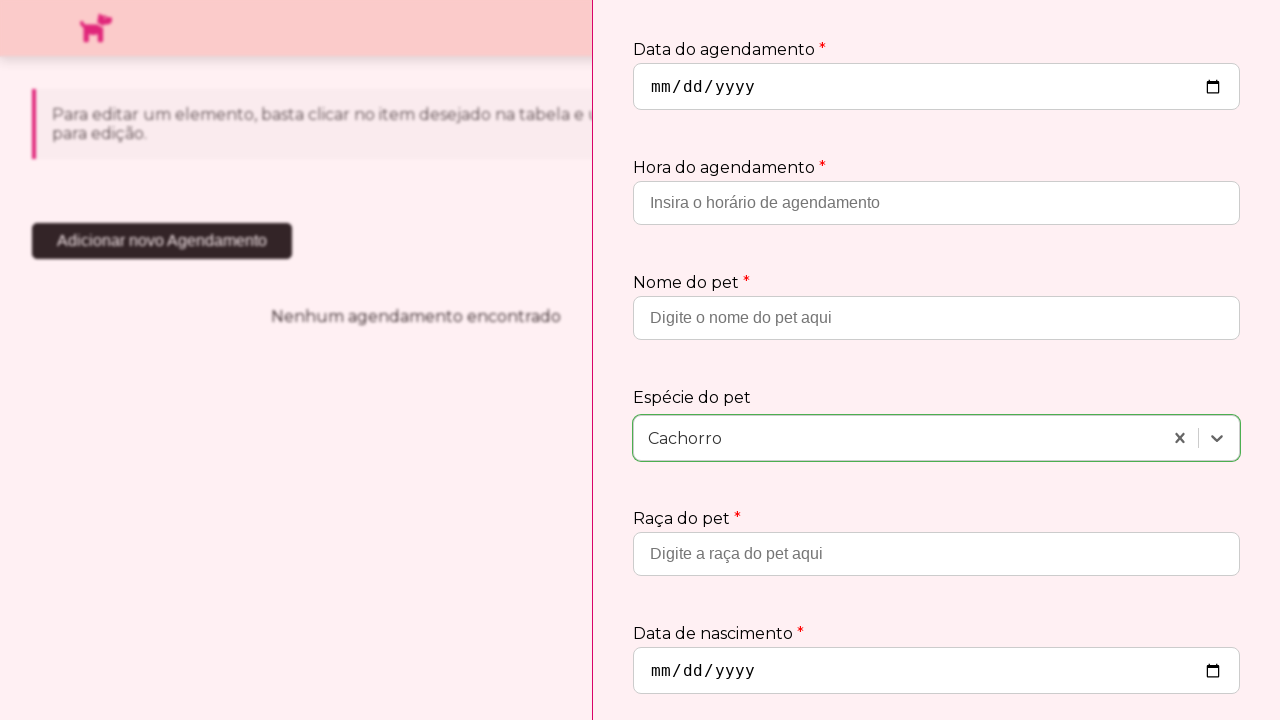